Tests double-click functionality by double-clicking a button element that triggers an alert message.

Starting URL: https://selenium08.blogspot.com/2019/11/double-click.html

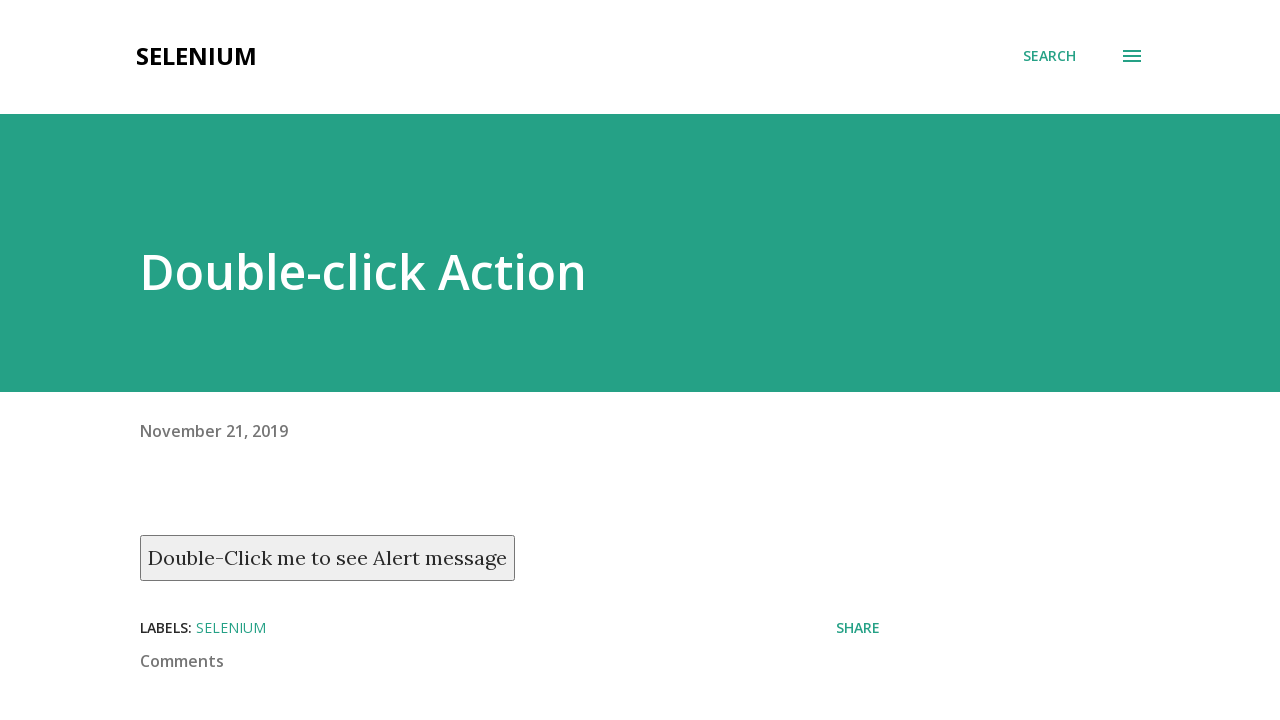

Navigated to double-click practice page
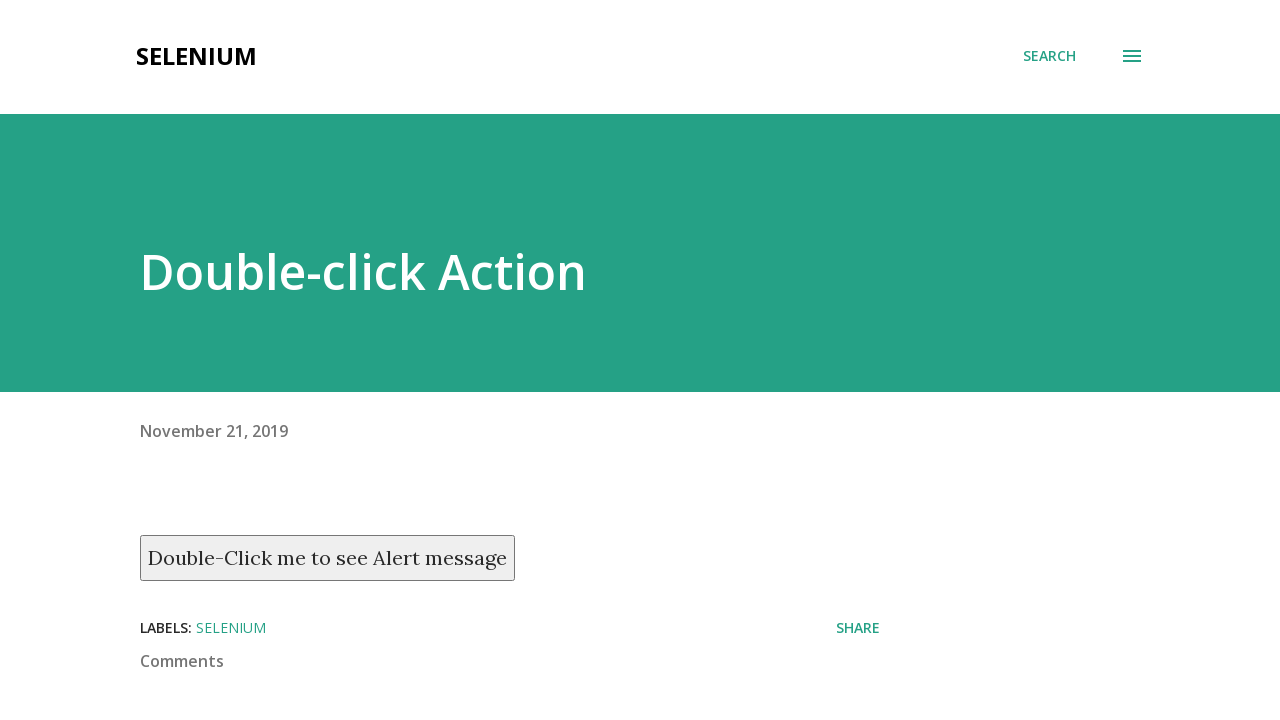

Double-clicked the button to trigger alert message at (328, 558) on xpath=//button[.='Double-Click me to see Alert message']
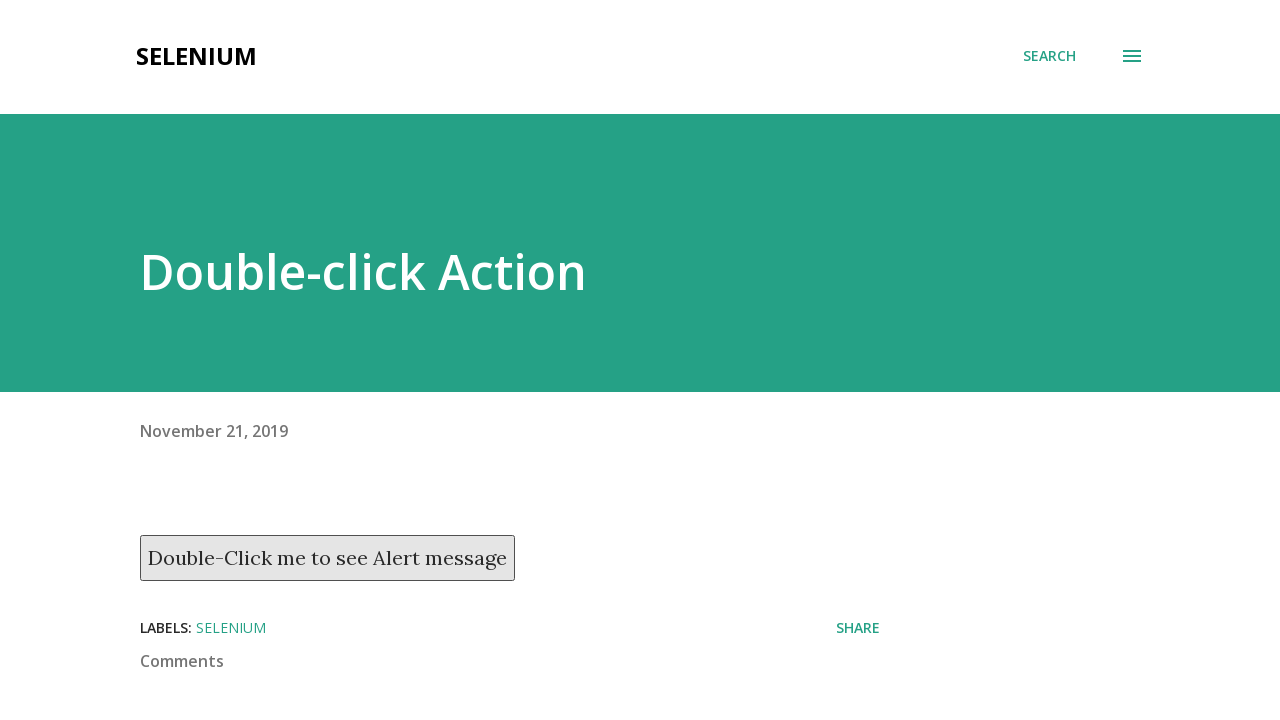

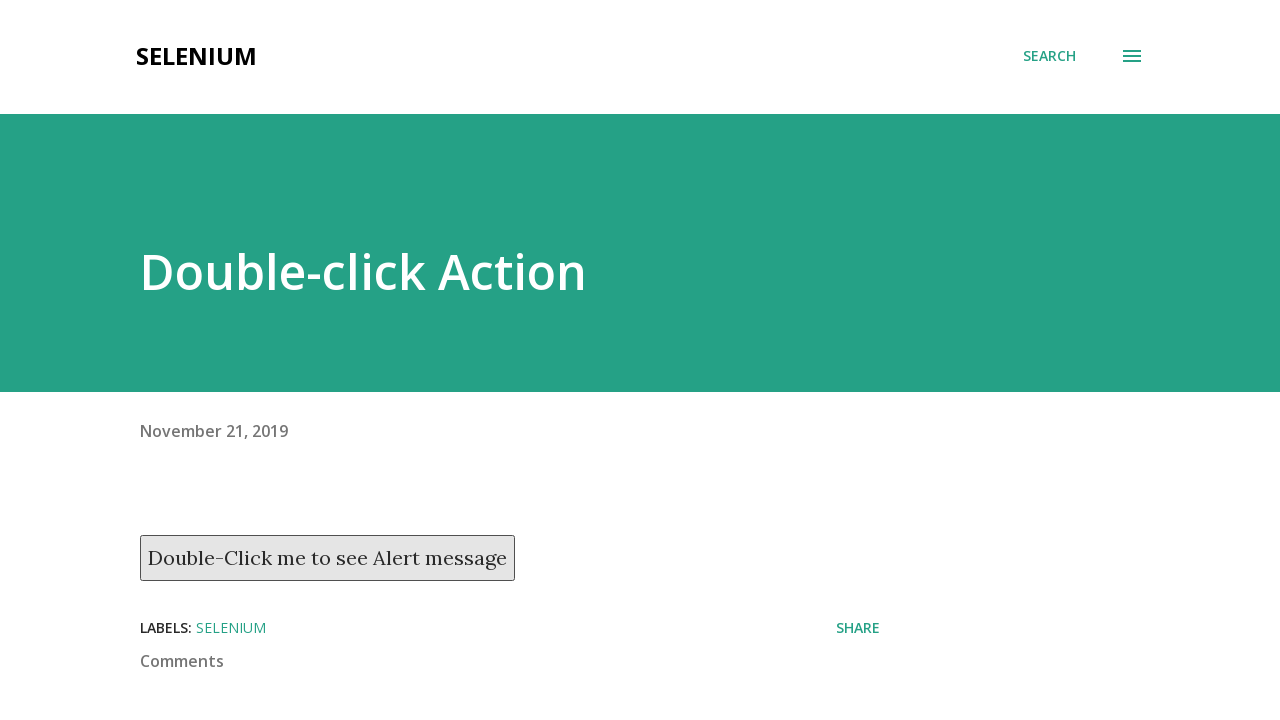